Tests successful login with valid credentials and verifies secure area access

Starting URL: https://the-internet.herokuapp.com/

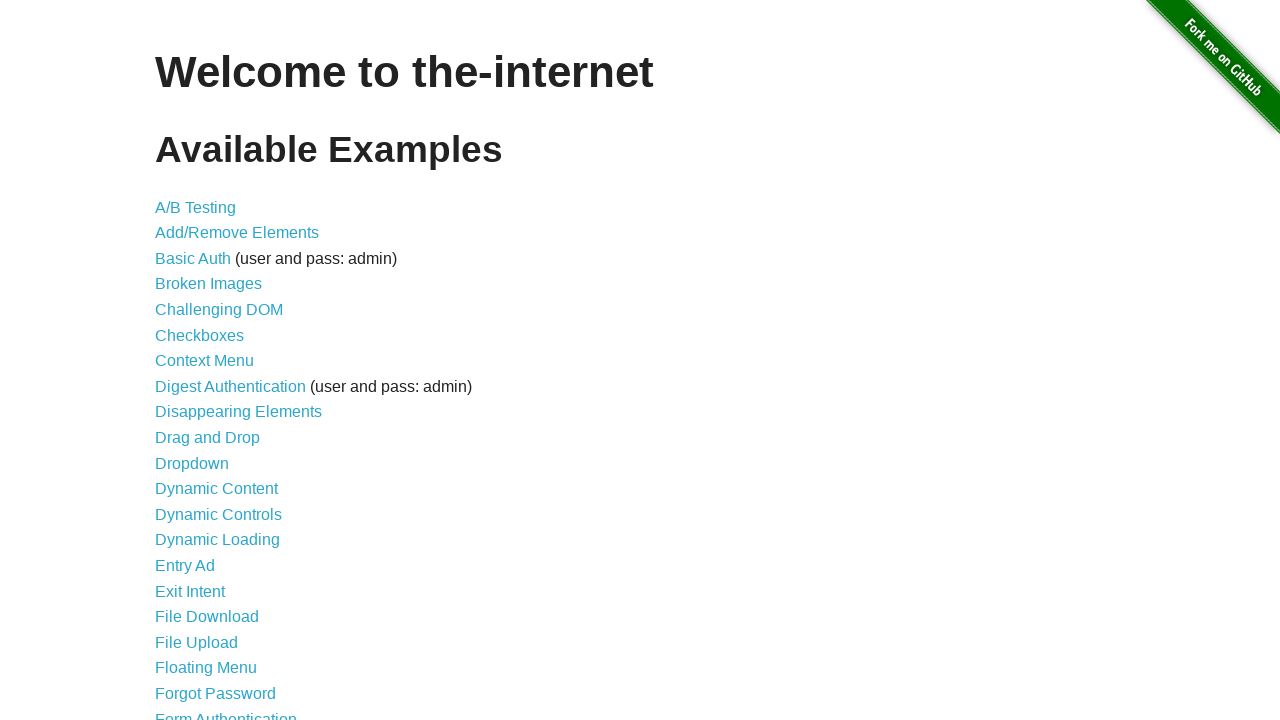

Clicked on Form Authentication link at (226, 712) on xpath=//a[text()="Form Authentication"]
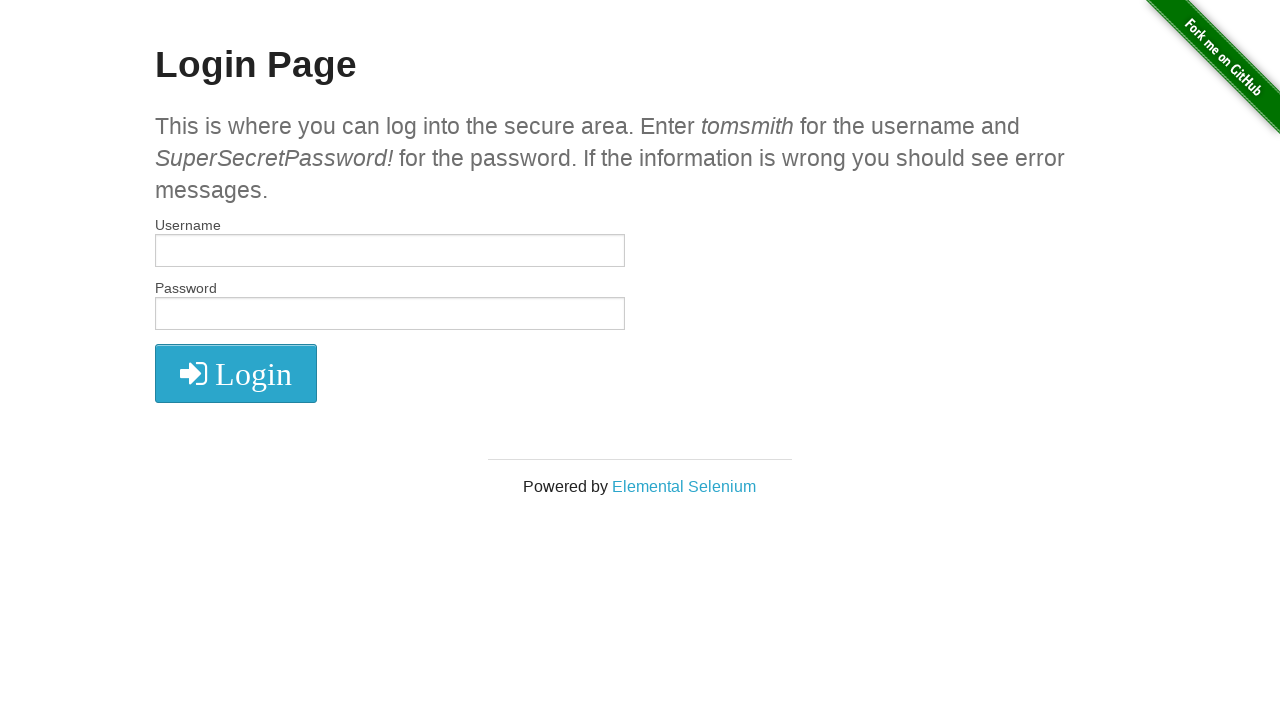

Filled username field with 'tomsmith' on #username
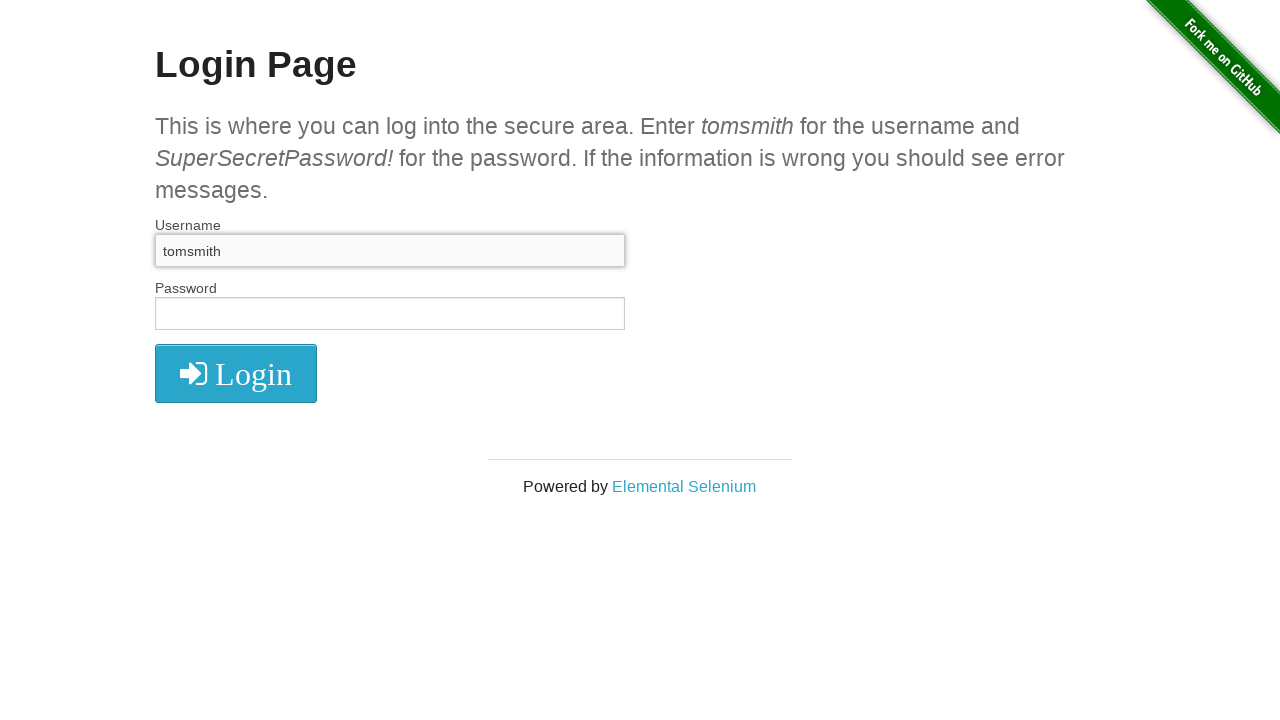

Filled password field with credentials on #password
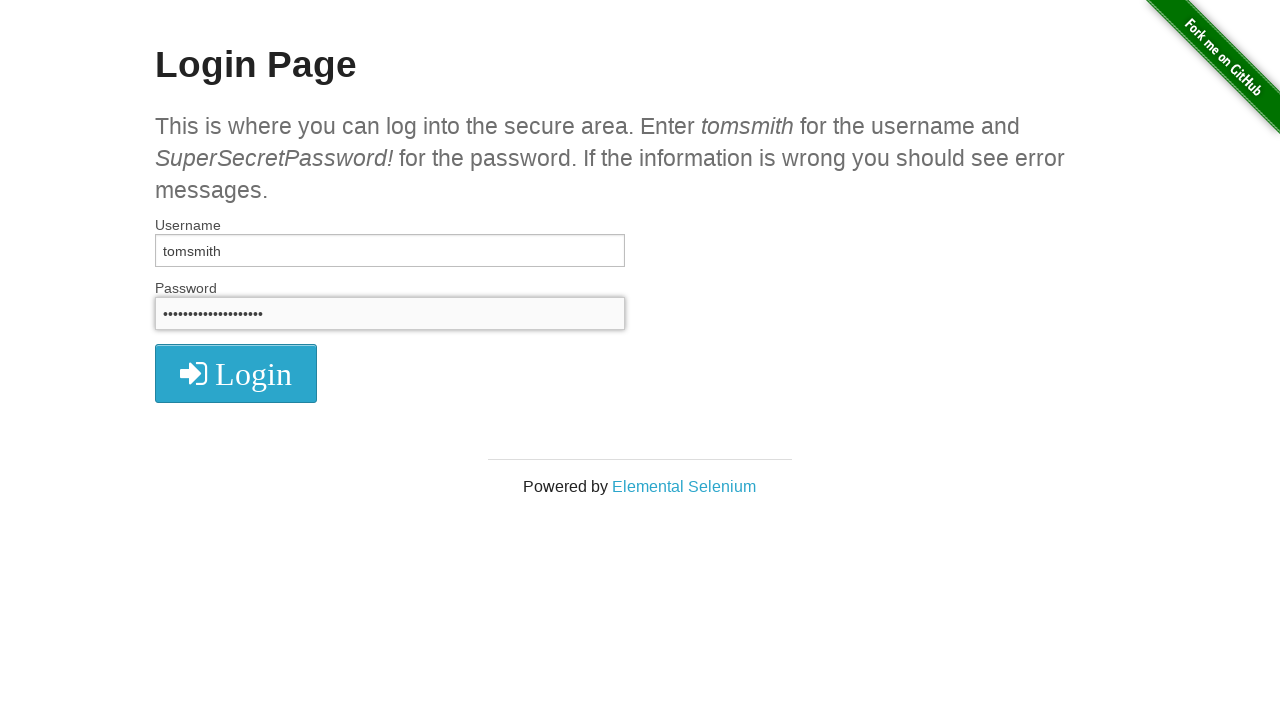

Clicked login button at (236, 374) on xpath=//*[@id="login"]/button/i
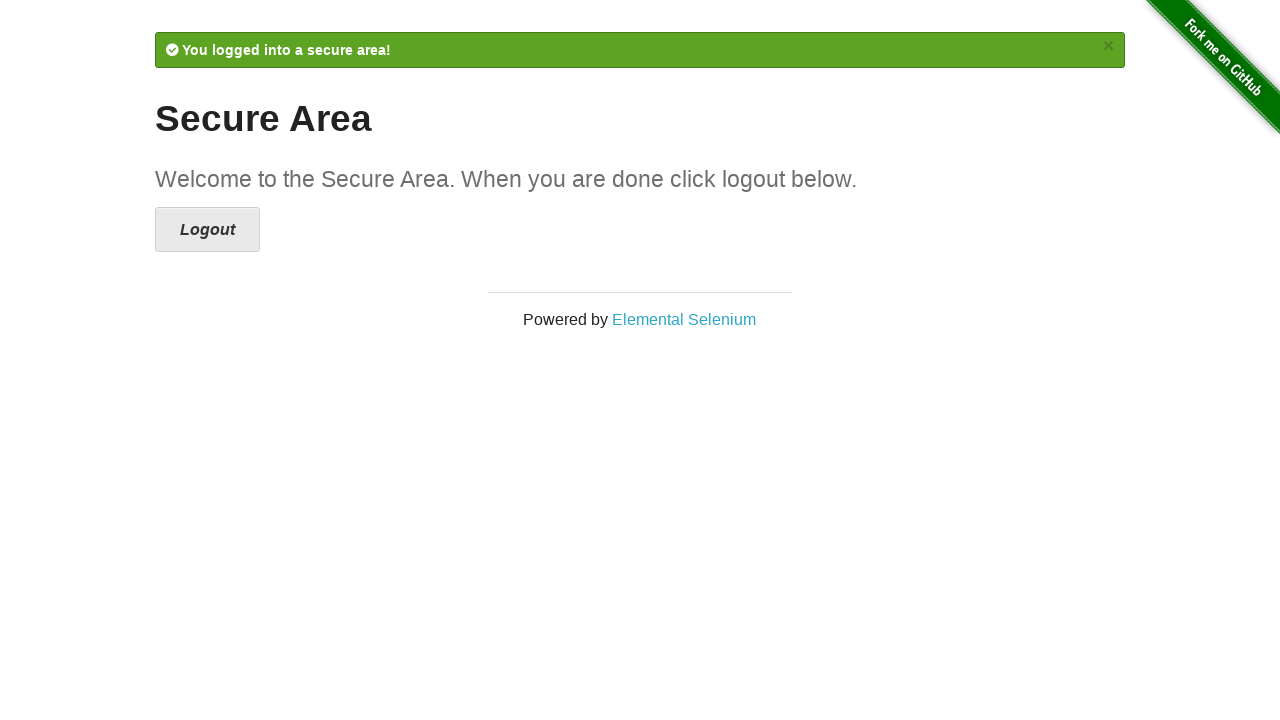

Waited for navigation to secure URL
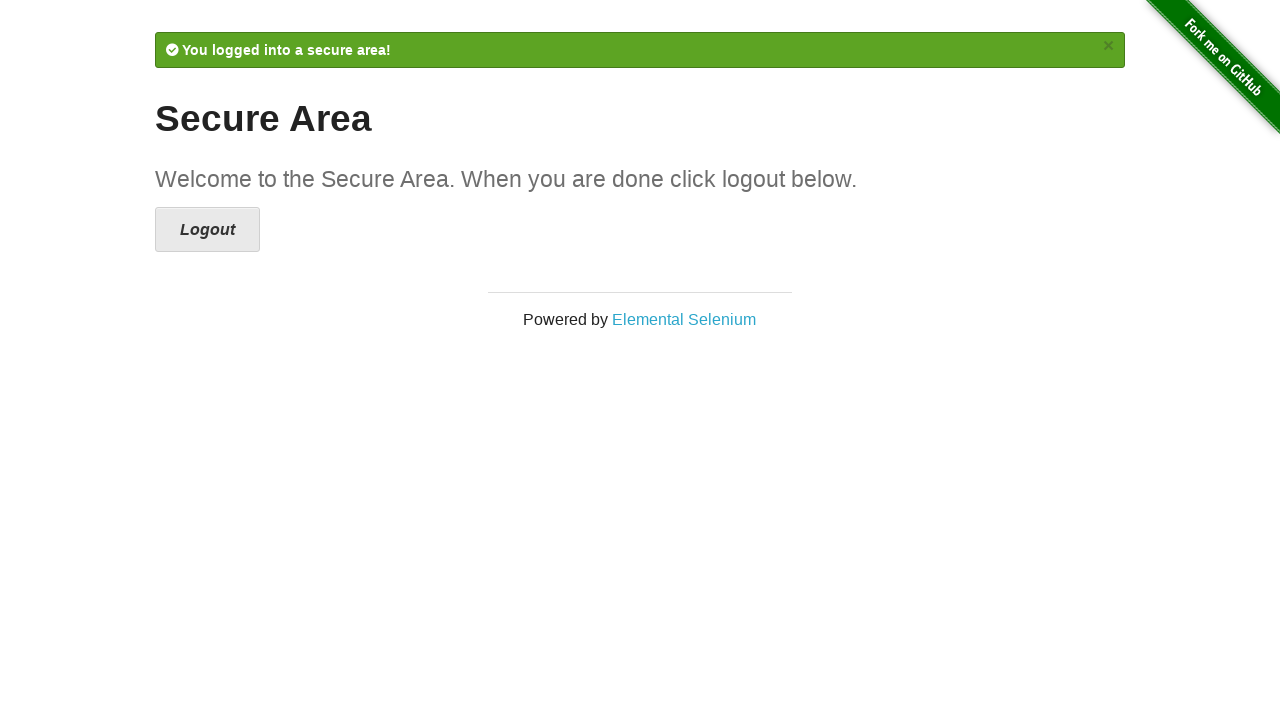

Captured current URL after login
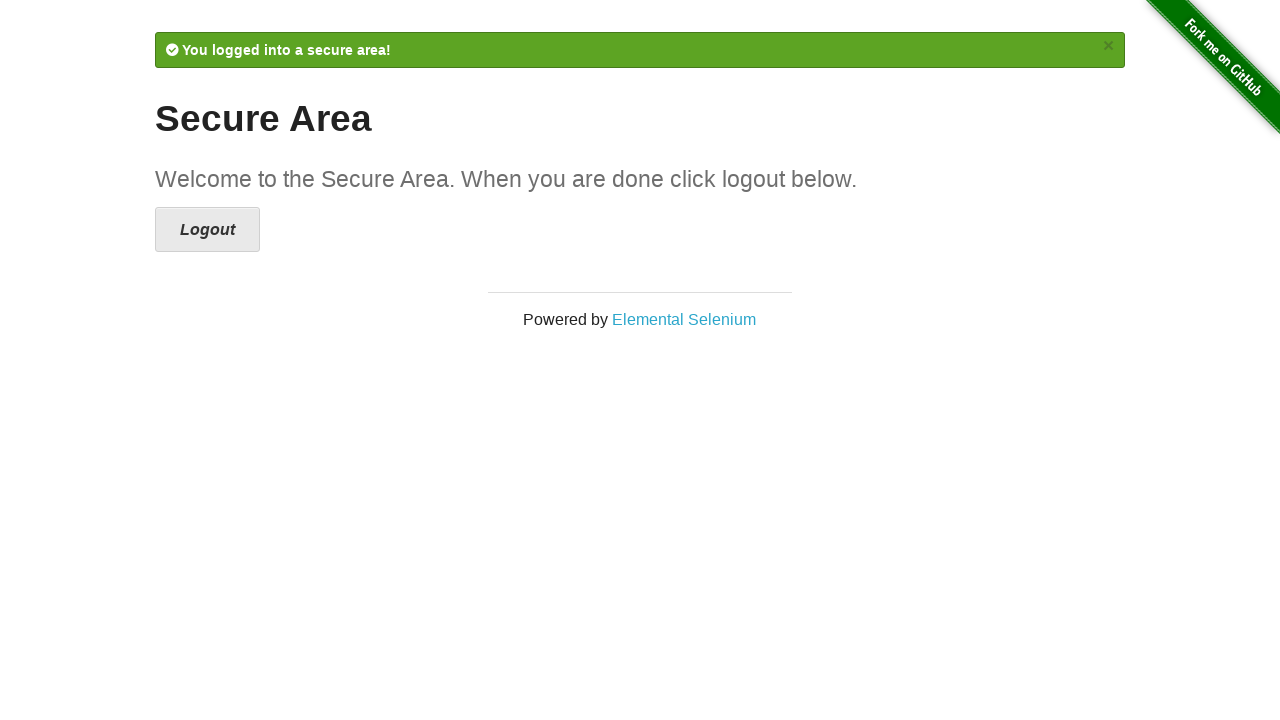

Verified URL ends with '/secure'
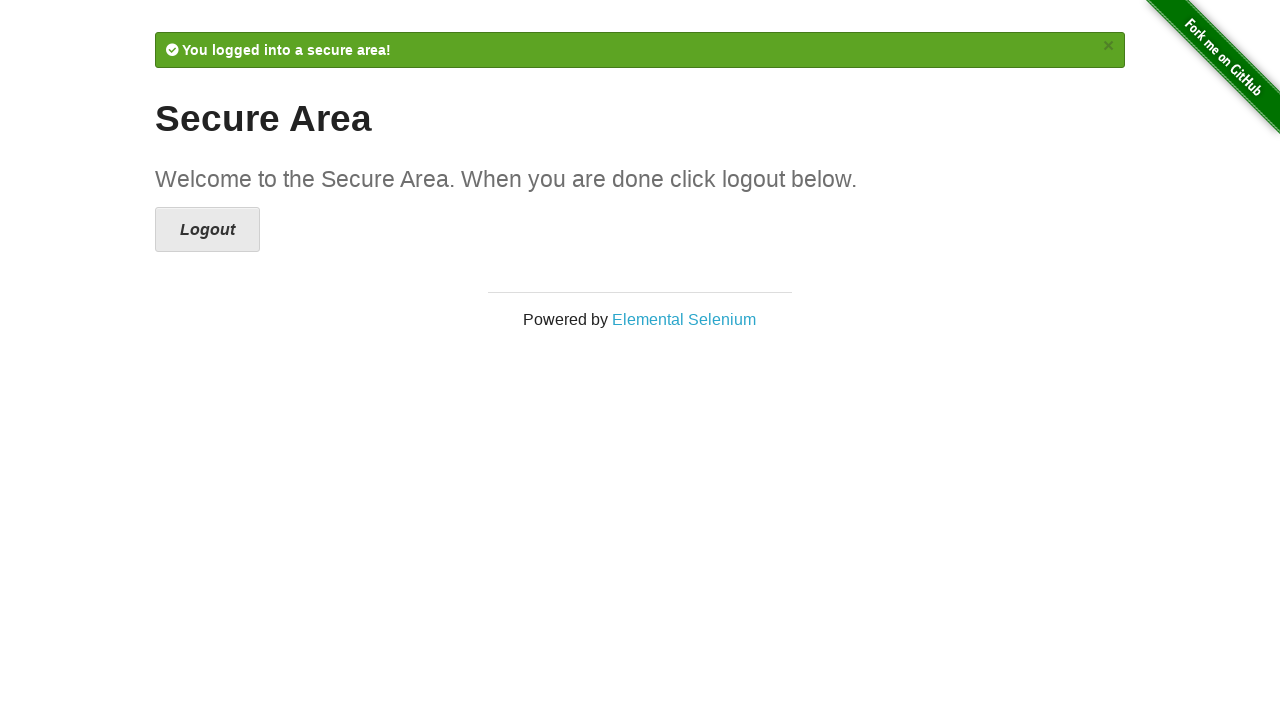

Located success message element
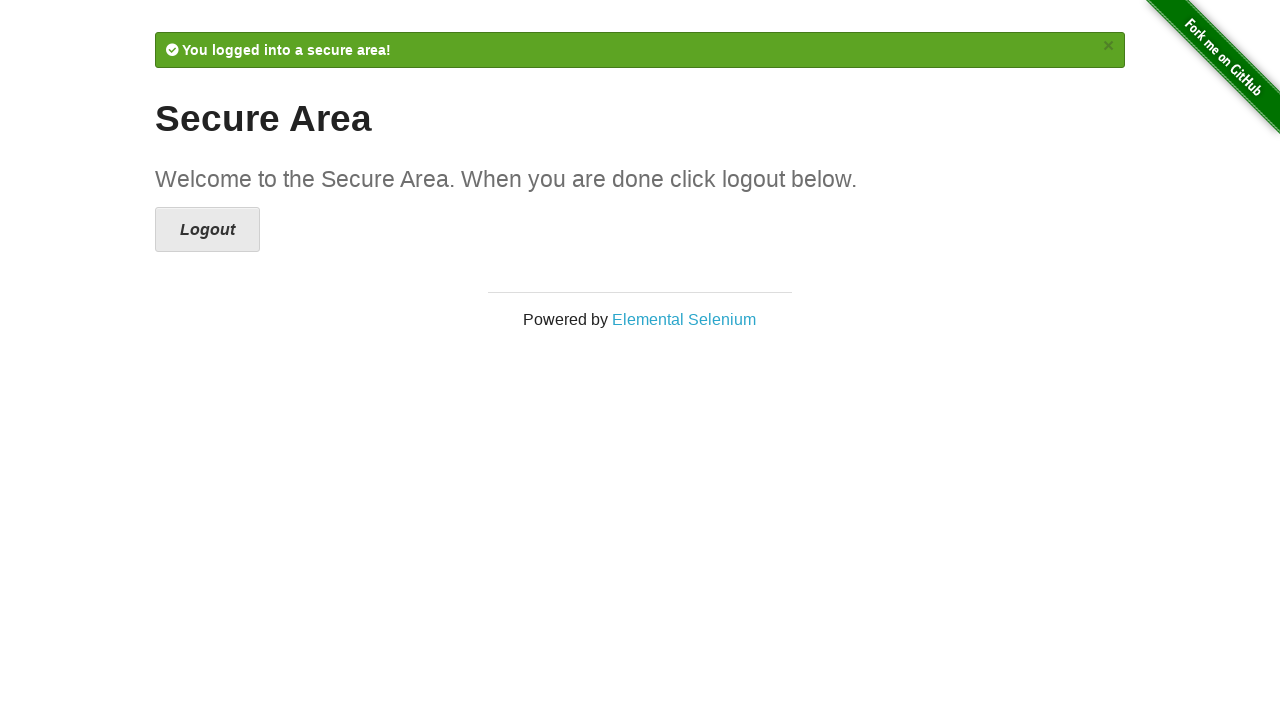

Waited for success message to appear
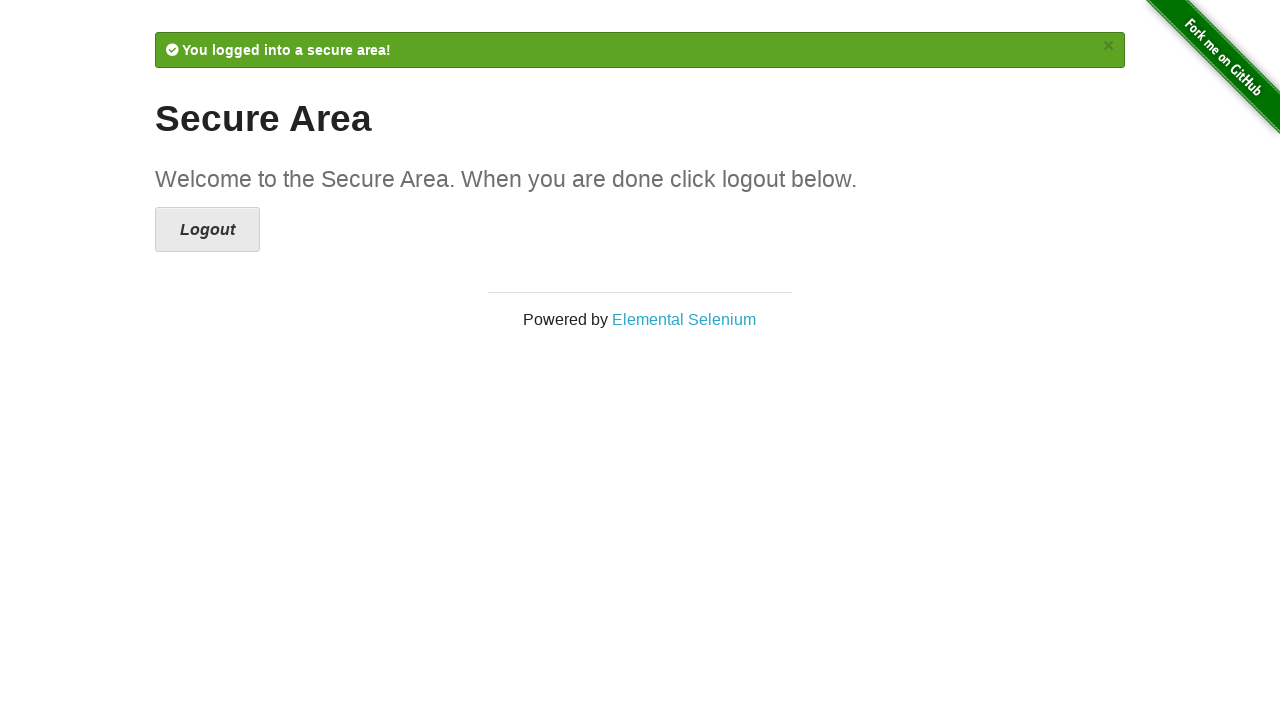

Verified success message is visible
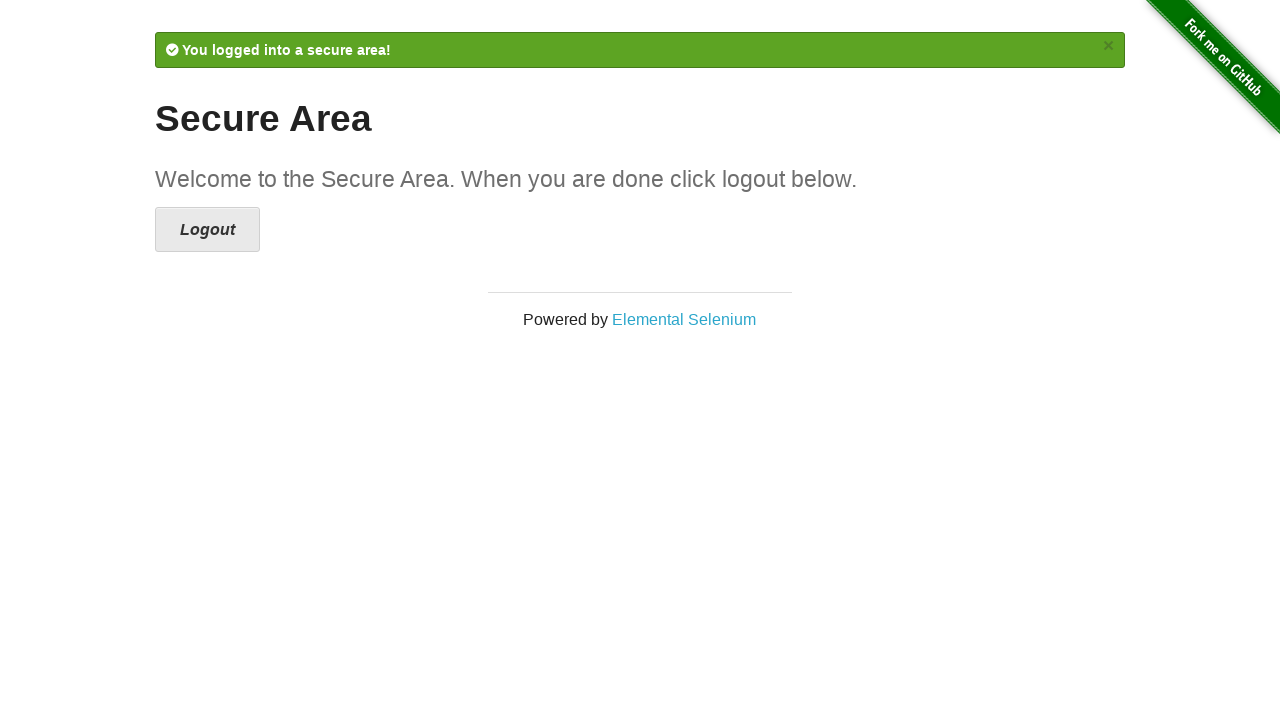

Retrieved text content from success message
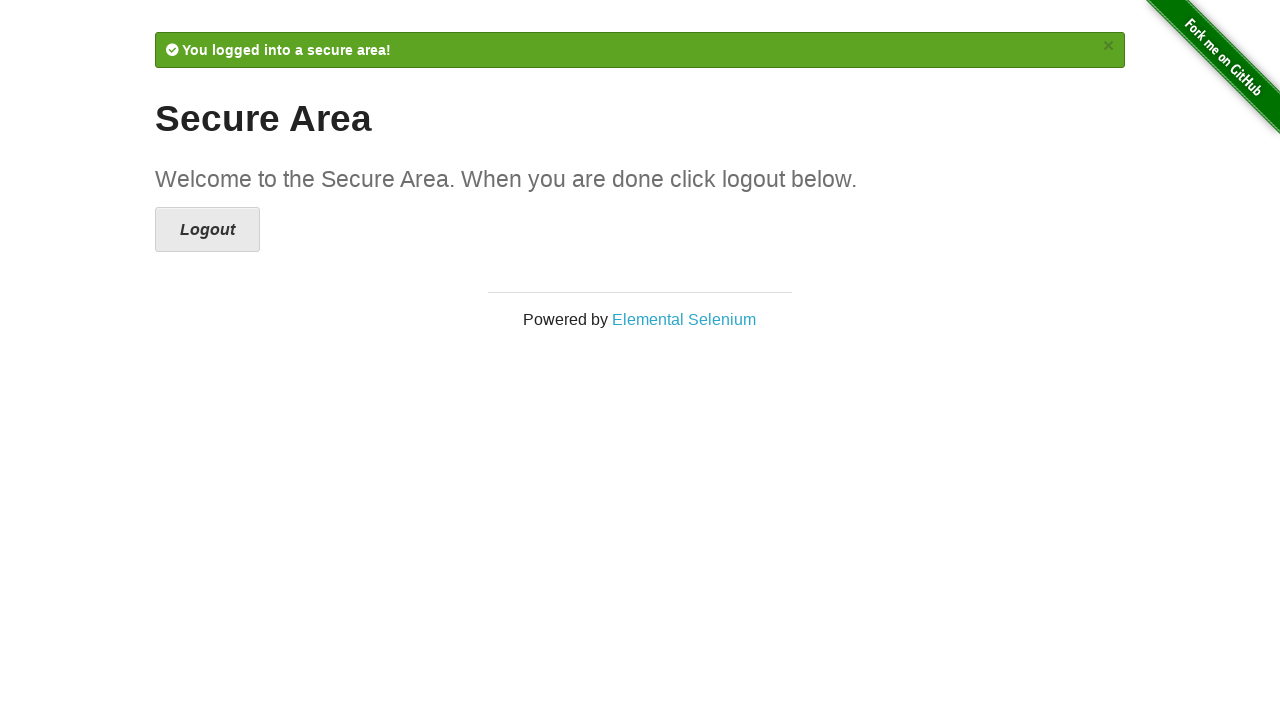

Verified success message contains 'secure area!'
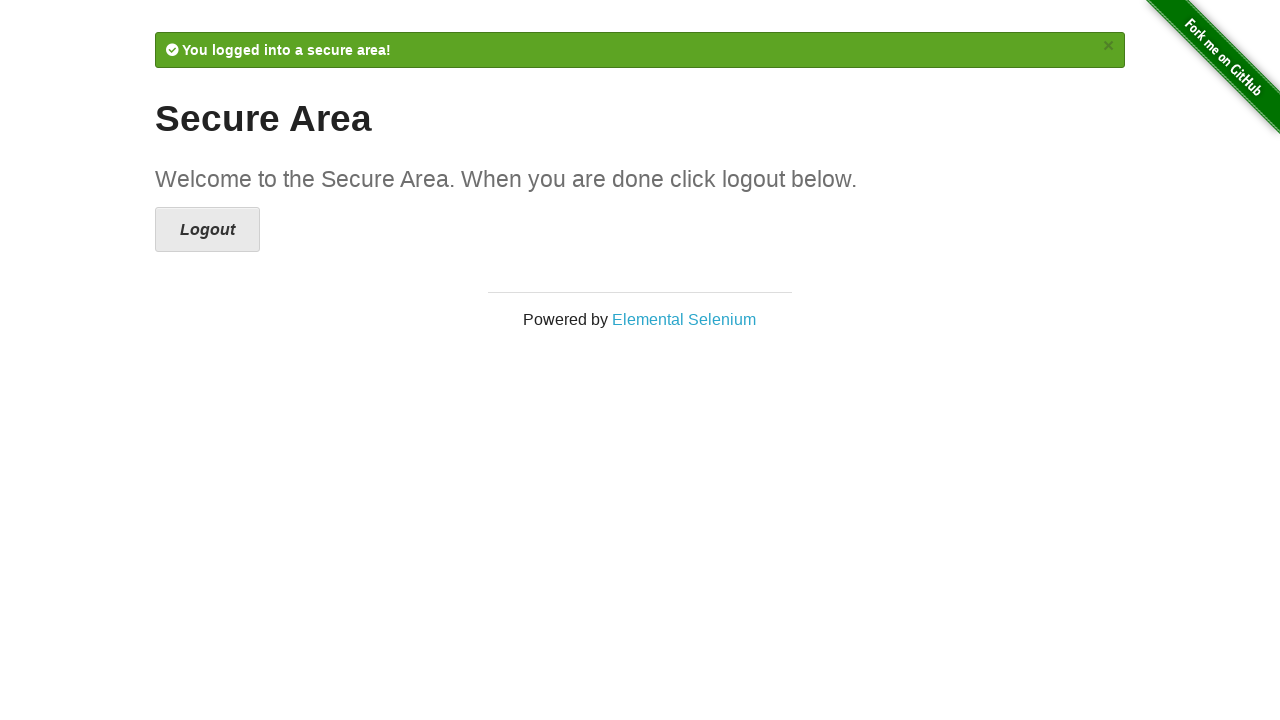

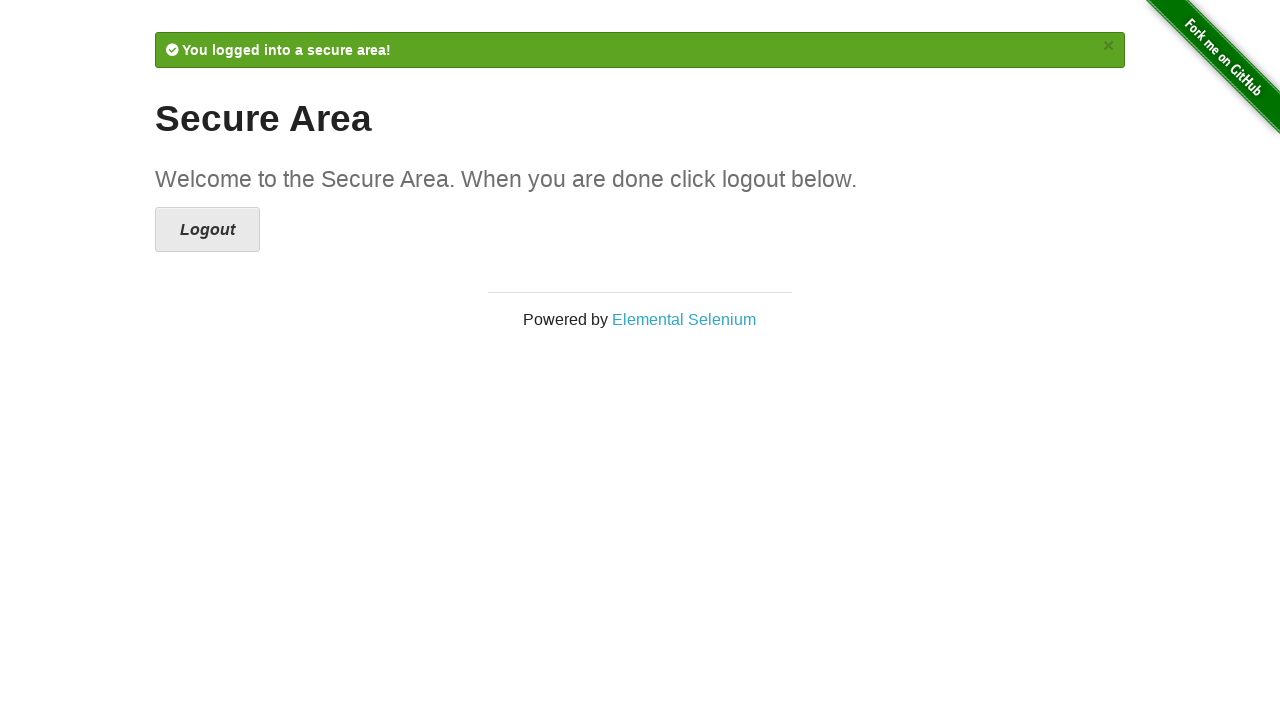